Tests mouse hover and click functionality on a button element on a test automation practice page

Starting URL: https://testautomationpractice.blogspot.com/

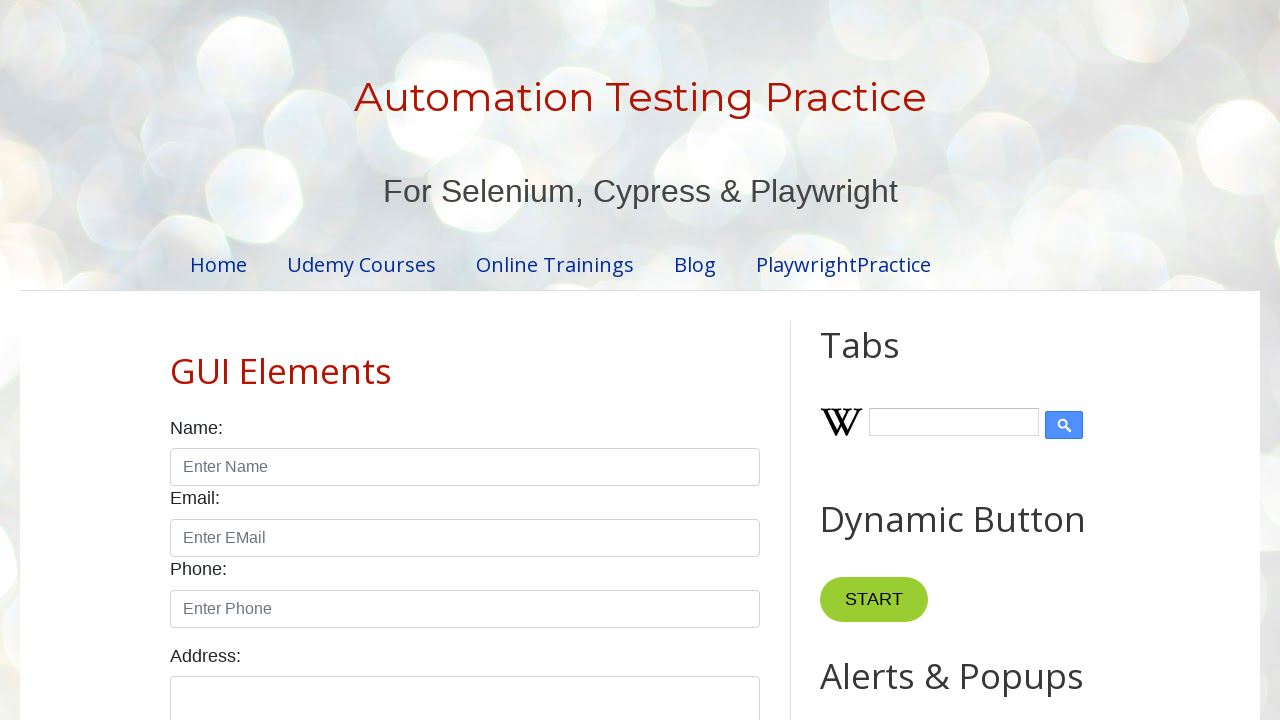

Located button element using XPath selector
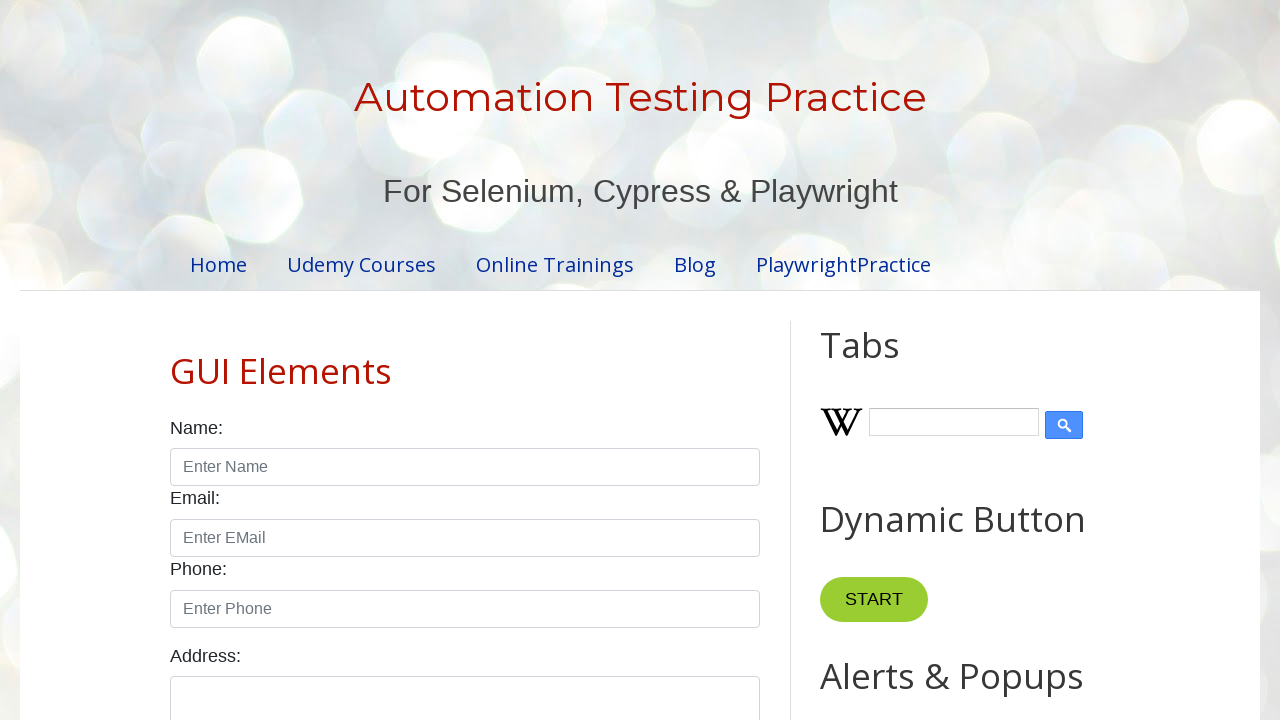

Hovered over button element at (868, 360) on xpath=//*[@id='HTML3']/div[1]/div/button
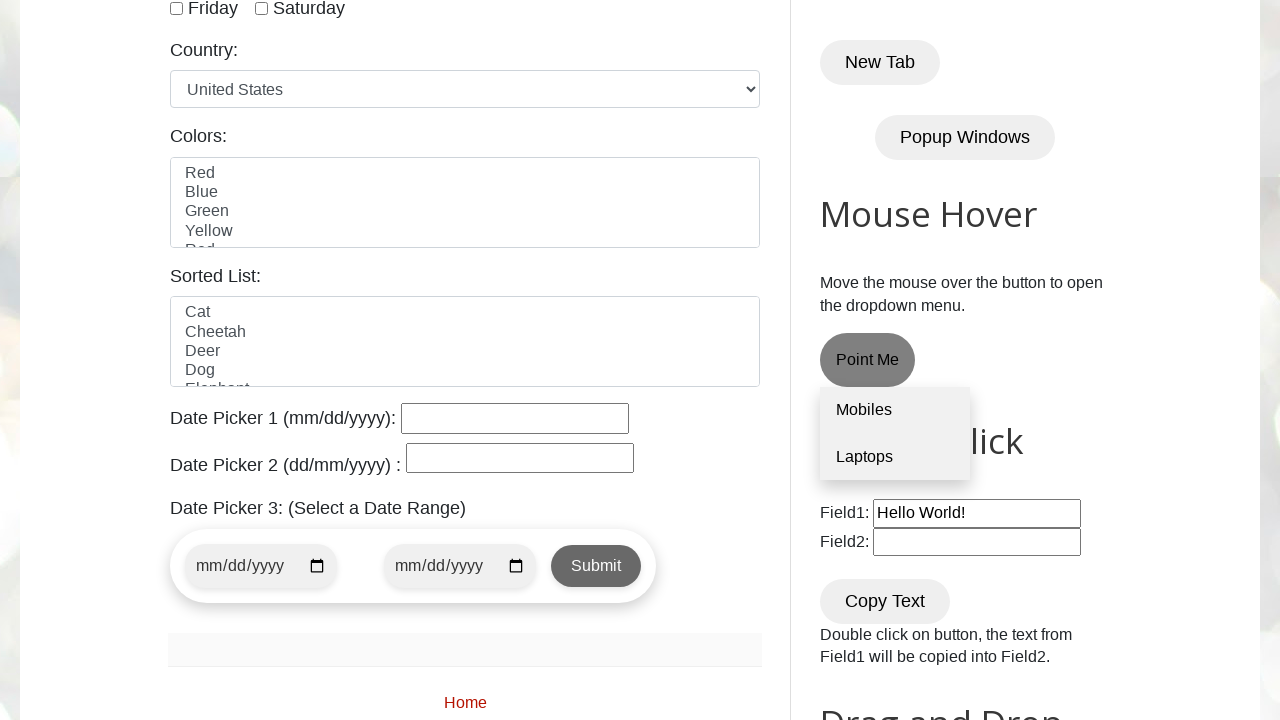

Clicked button element at (868, 360) on xpath=//*[@id='HTML3']/div[1]/div/button
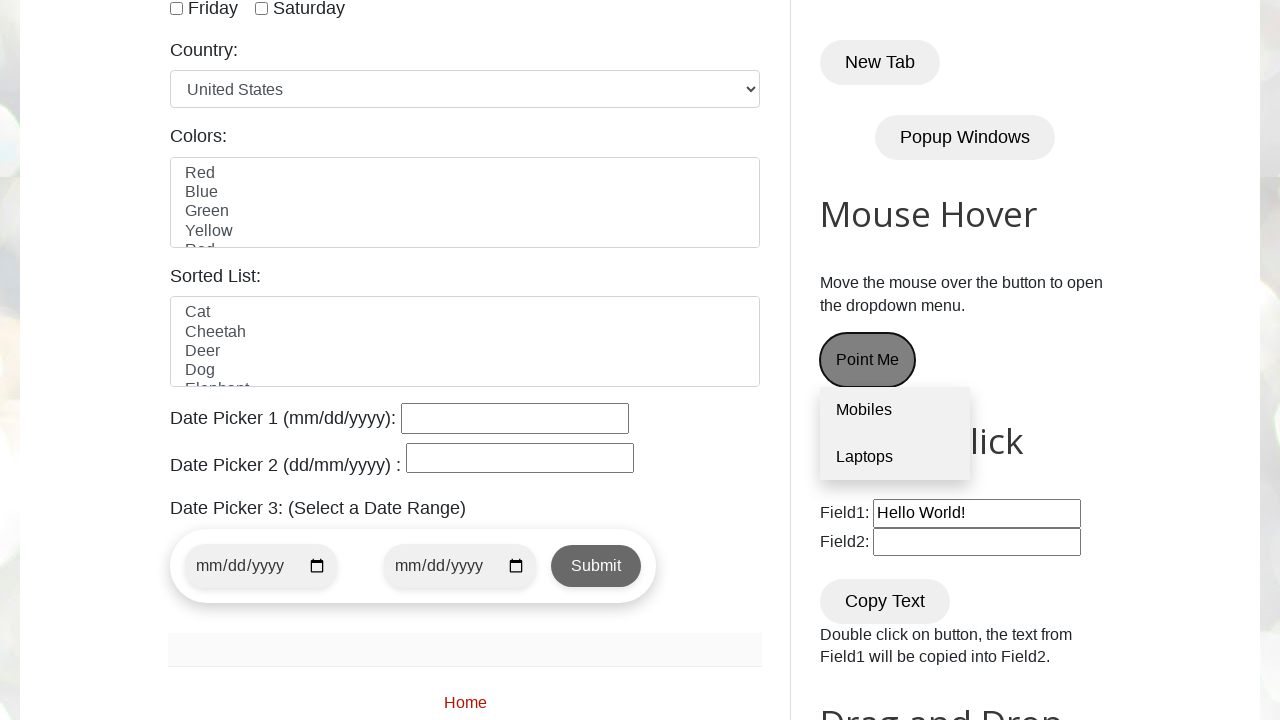

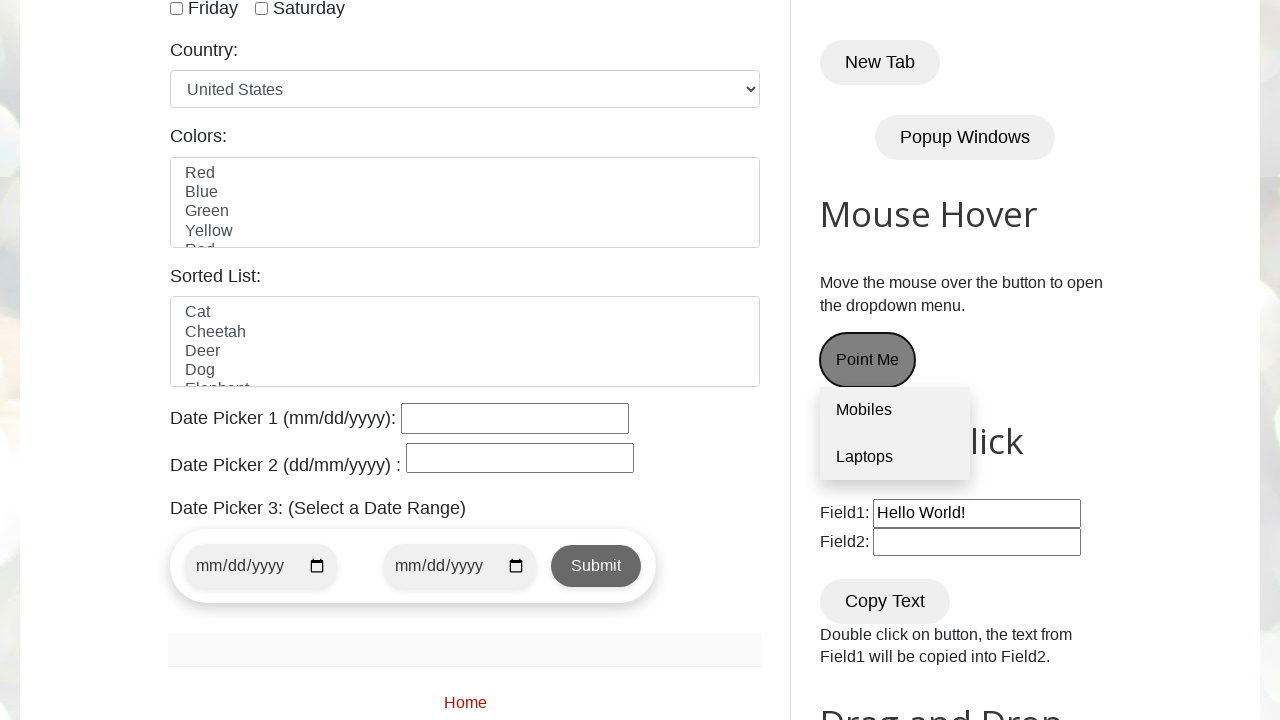